Tests table sorting functionality by clicking the header to sort, verifying the sort order, and navigating through pagination to find specific items and their prices

Starting URL: https://rahulshettyacademy.com/seleniumPractise/#/offers

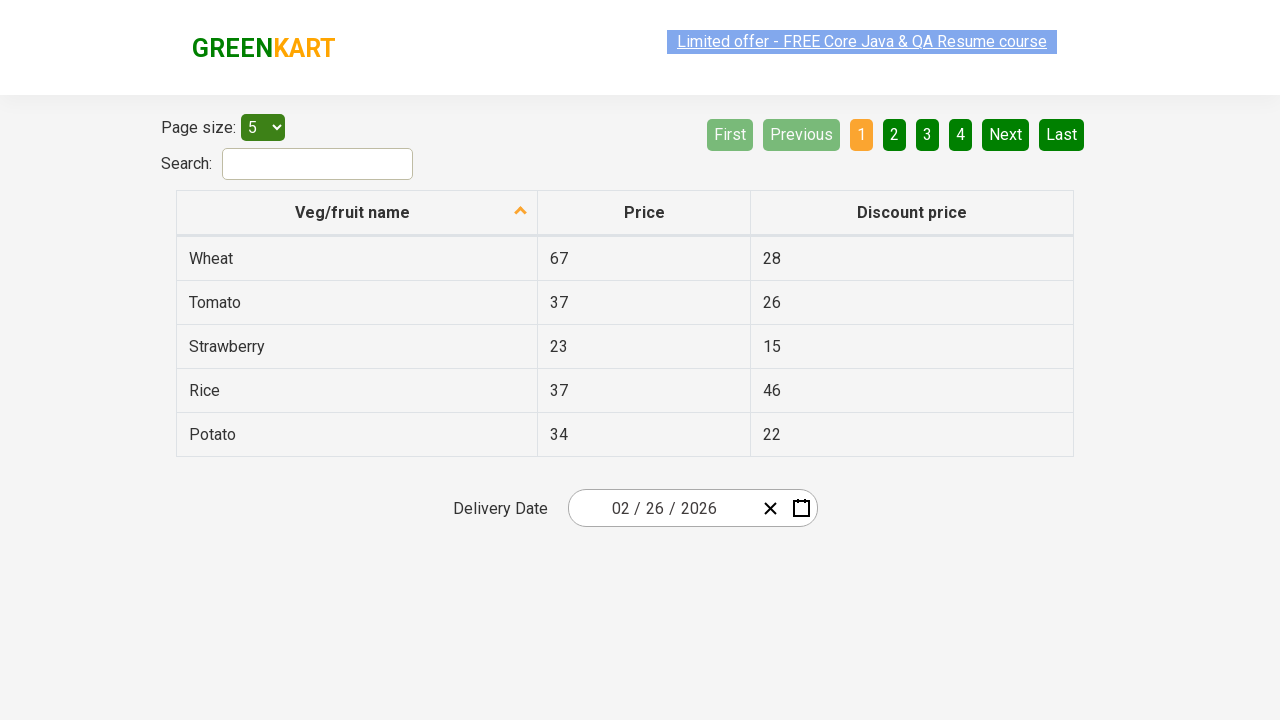

Clicked first column header to sort table at (357, 213) on xpath=//tr/th[1]
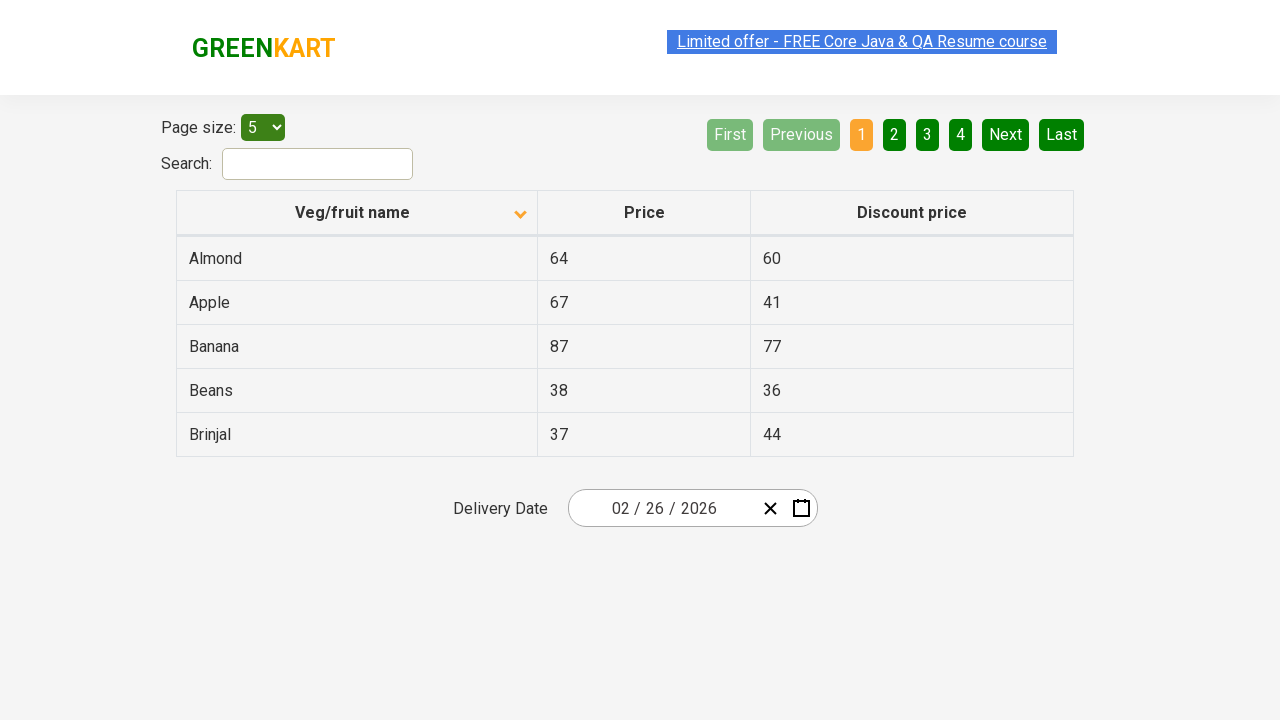

Retrieved all elements from first column of table
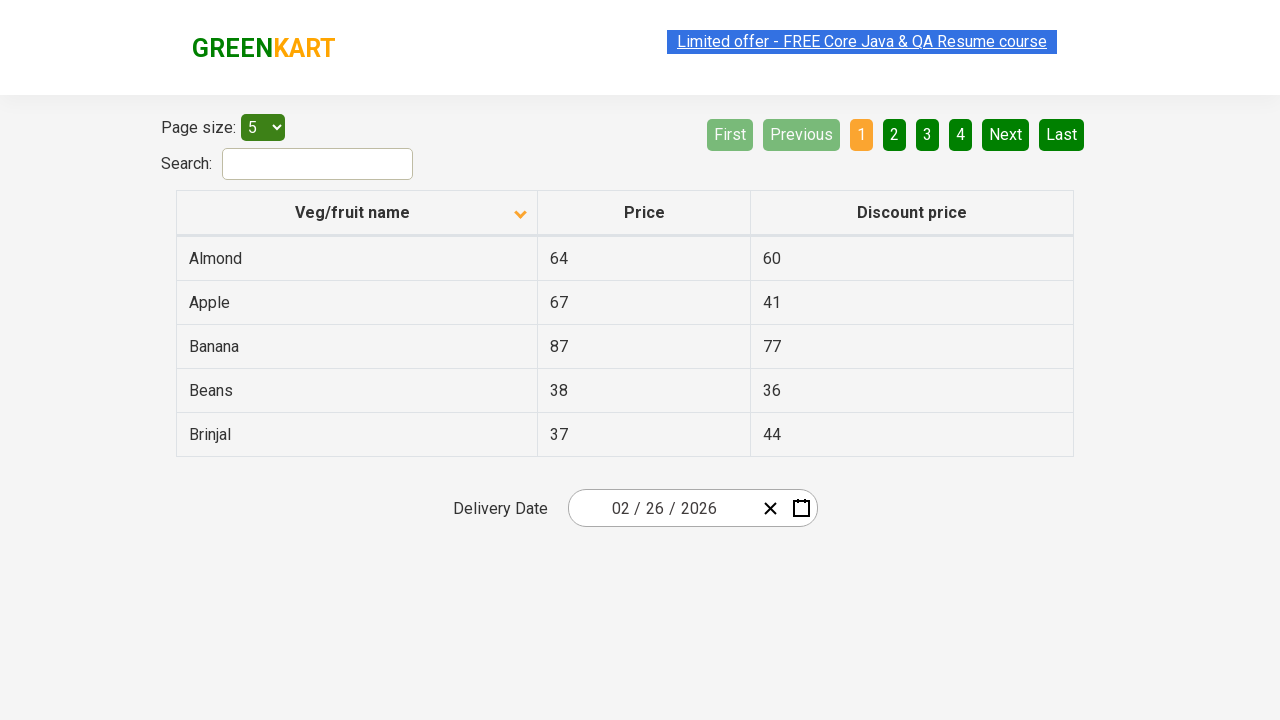

Extracted text content from all first column elements
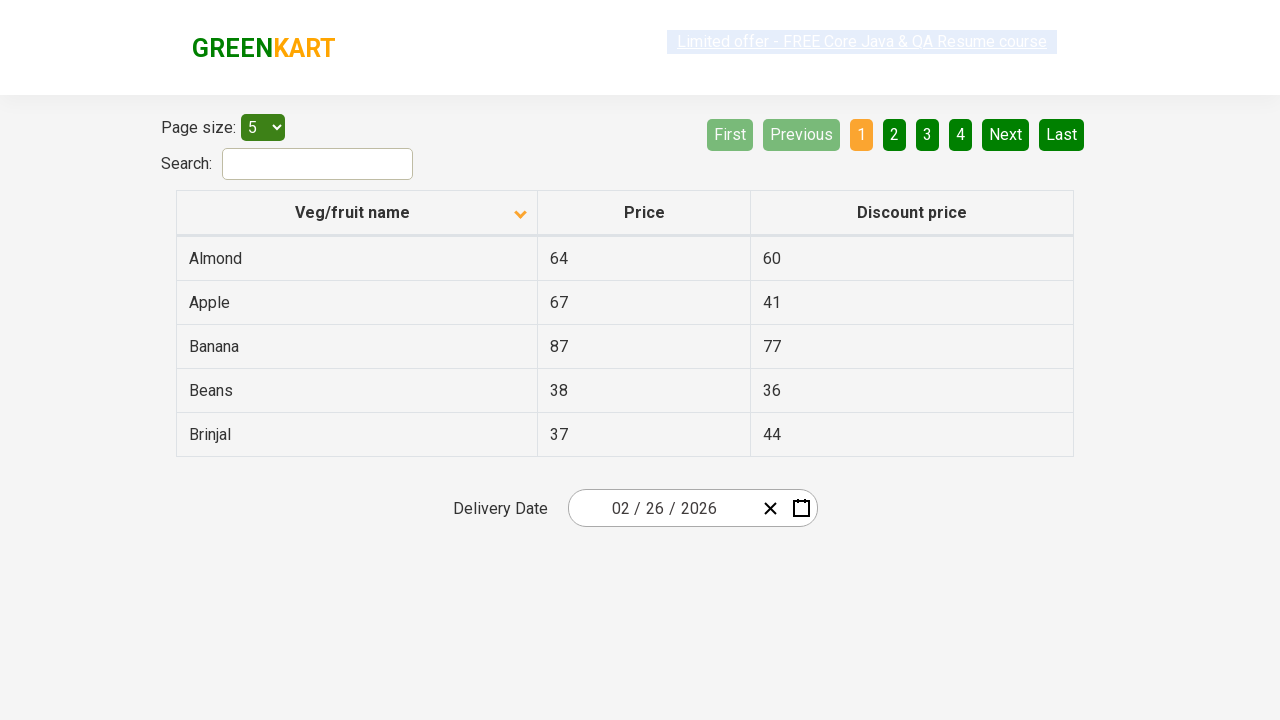

Verified table is sorted in ascending order
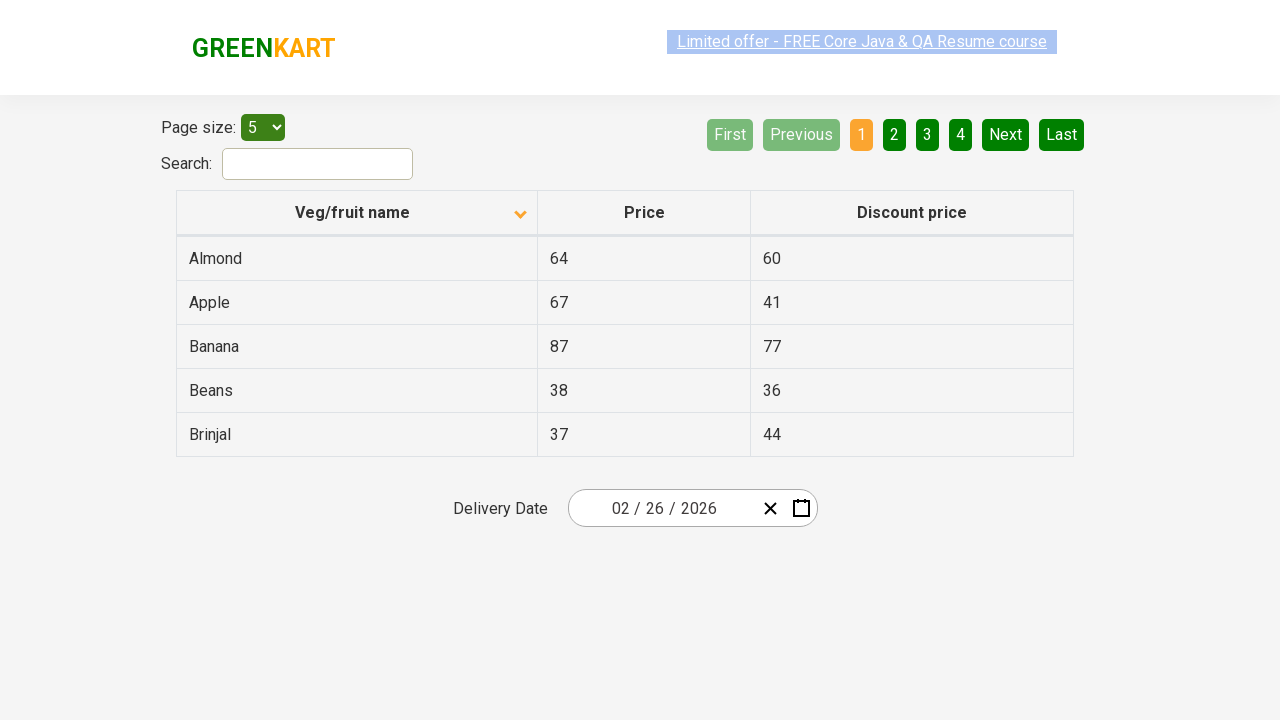

Filtered elements to find items containing 'Beans'
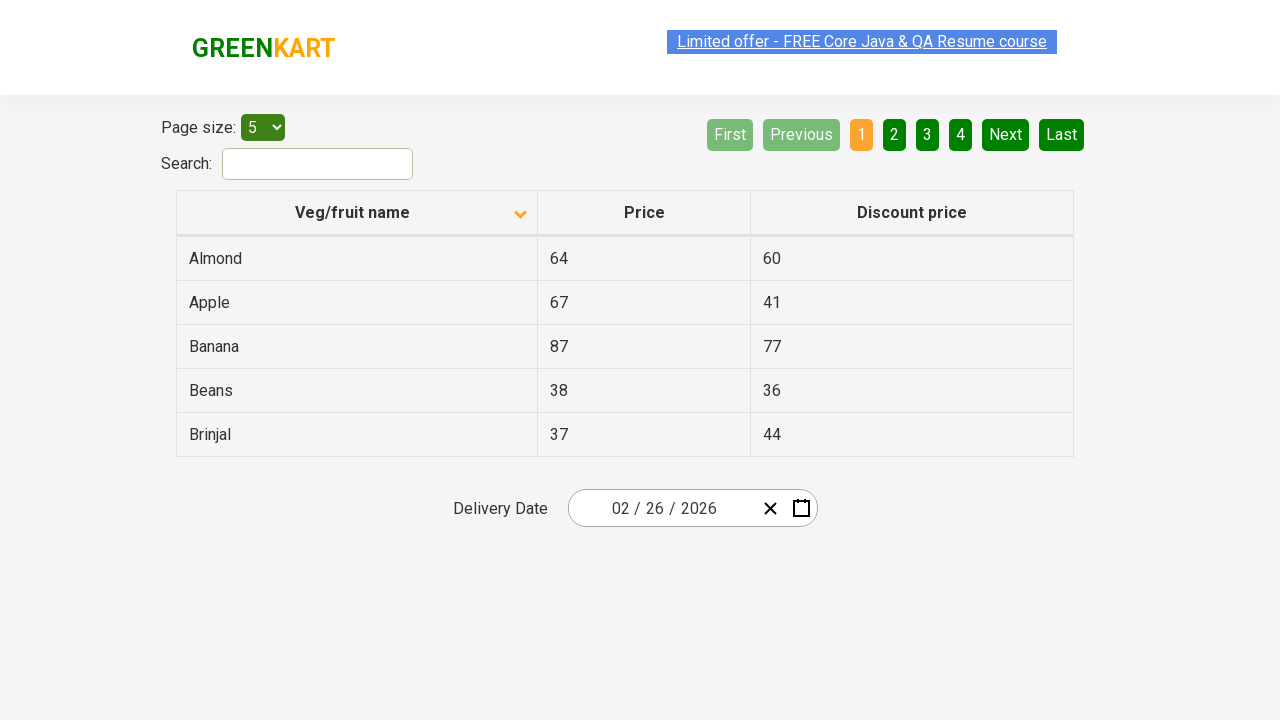

Retrieved price for Beans item: 38
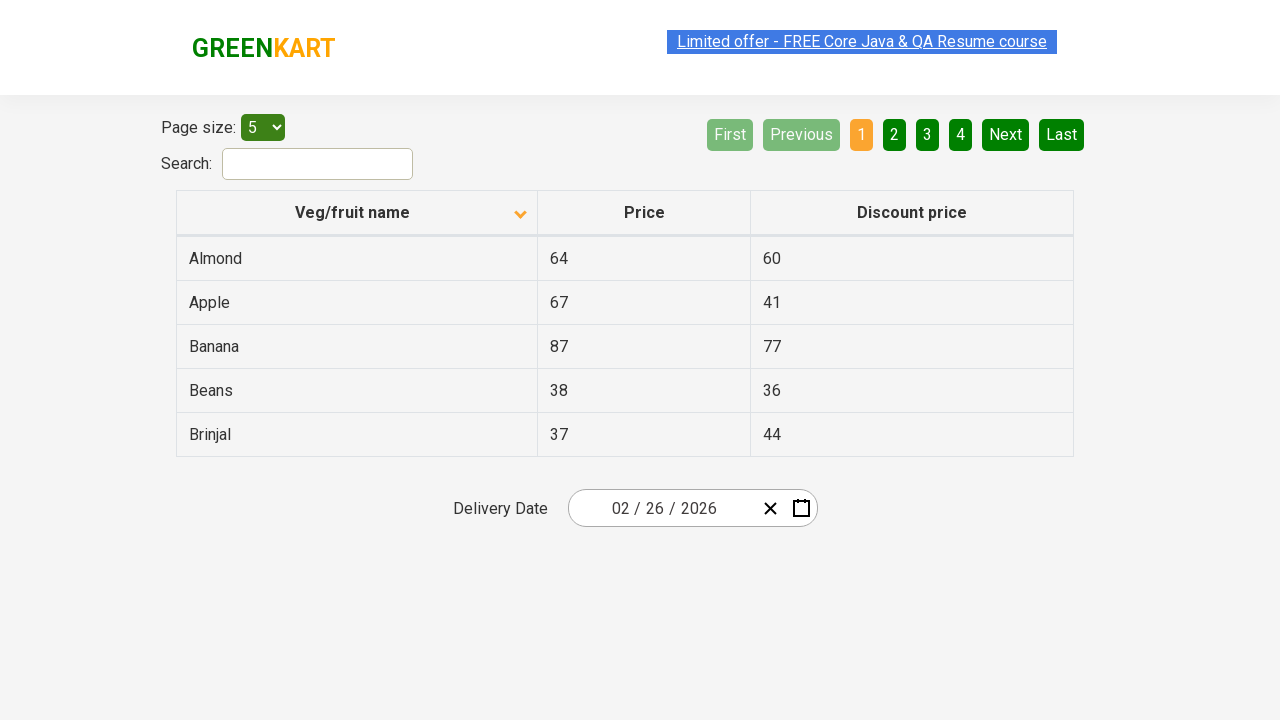

Retrieved all elements from current page
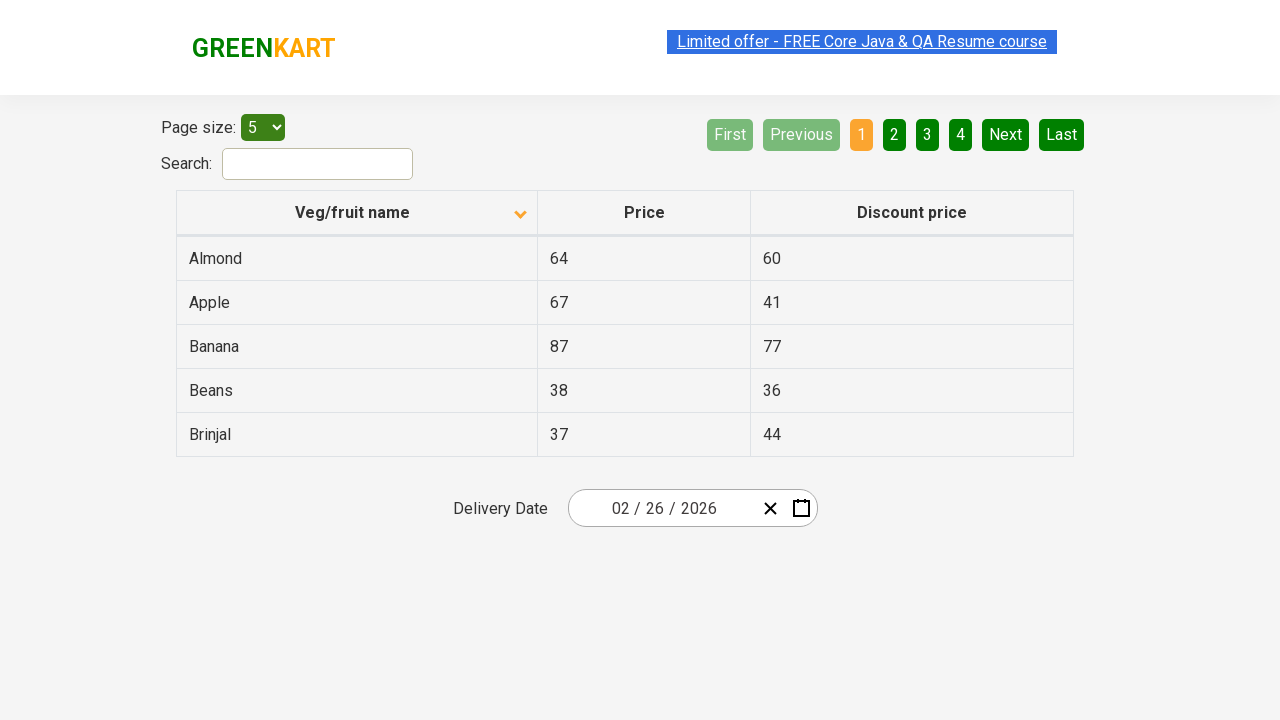

Checked if 'Rice' items exist on current page
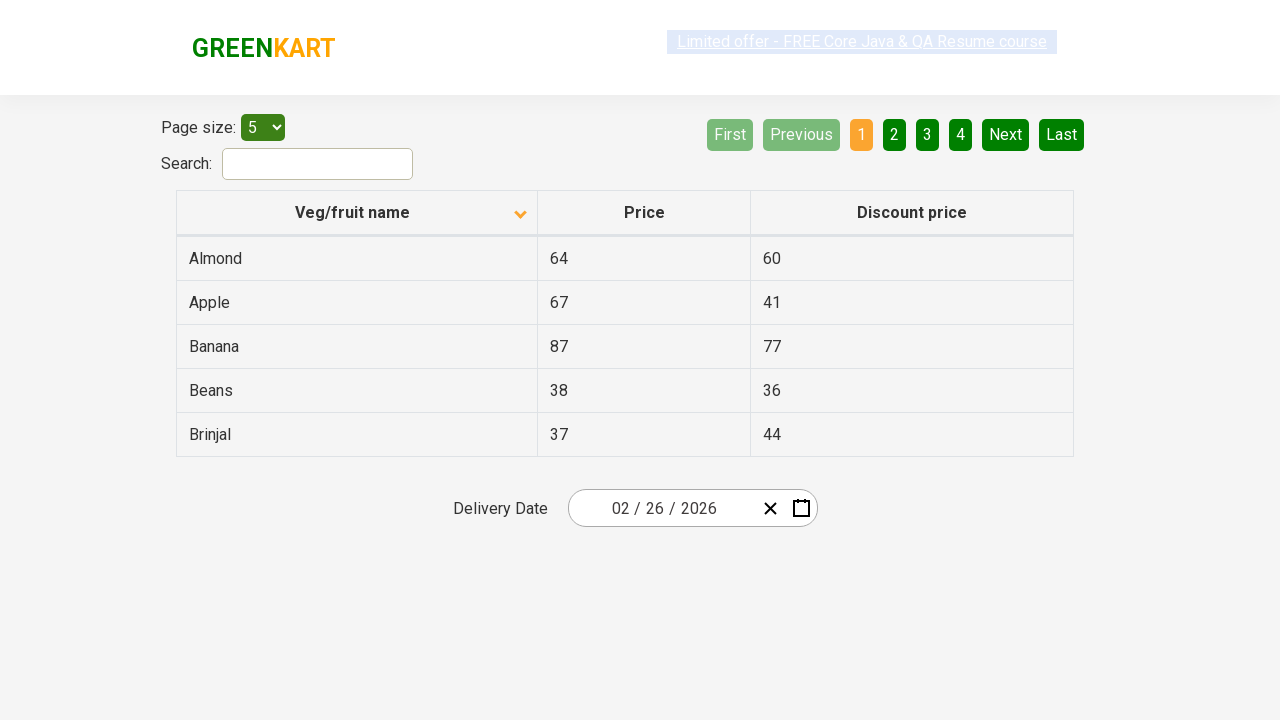

Clicked Next button to navigate to next page at (1006, 134) on a[aria-label='Next']
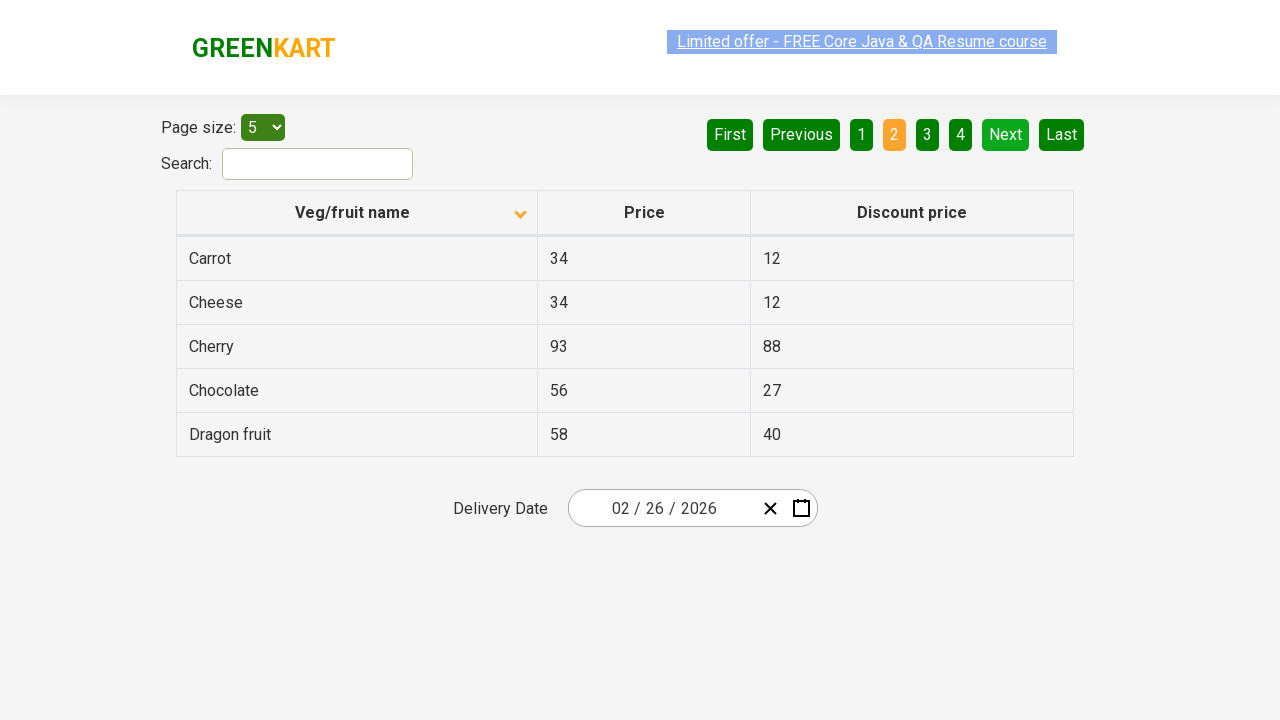

Waited for next page to load
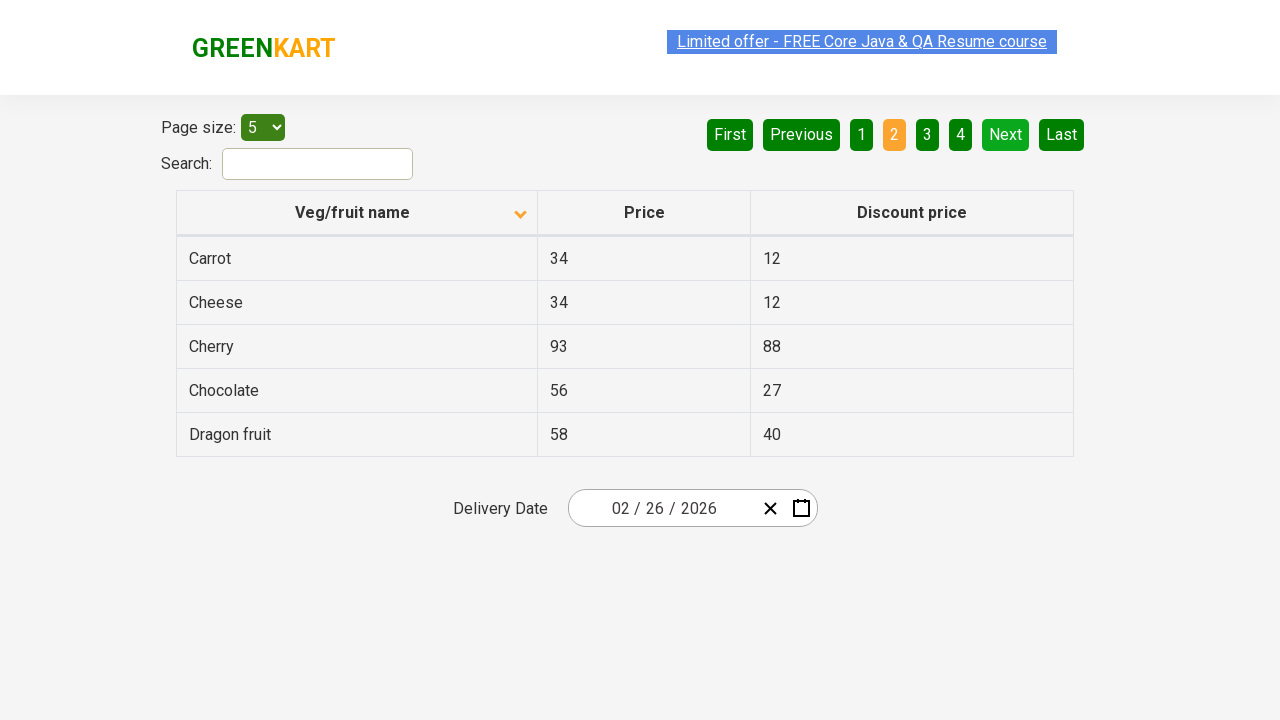

Retrieved all elements from current page
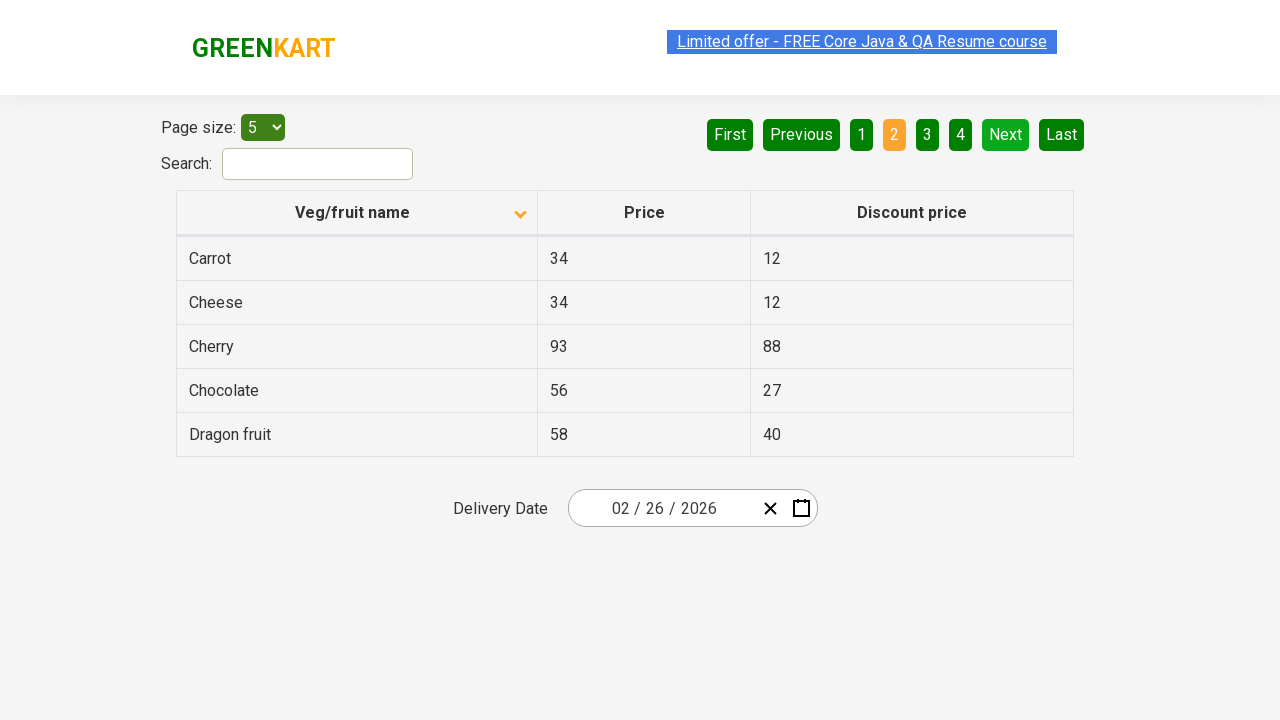

Checked if 'Rice' items exist on current page
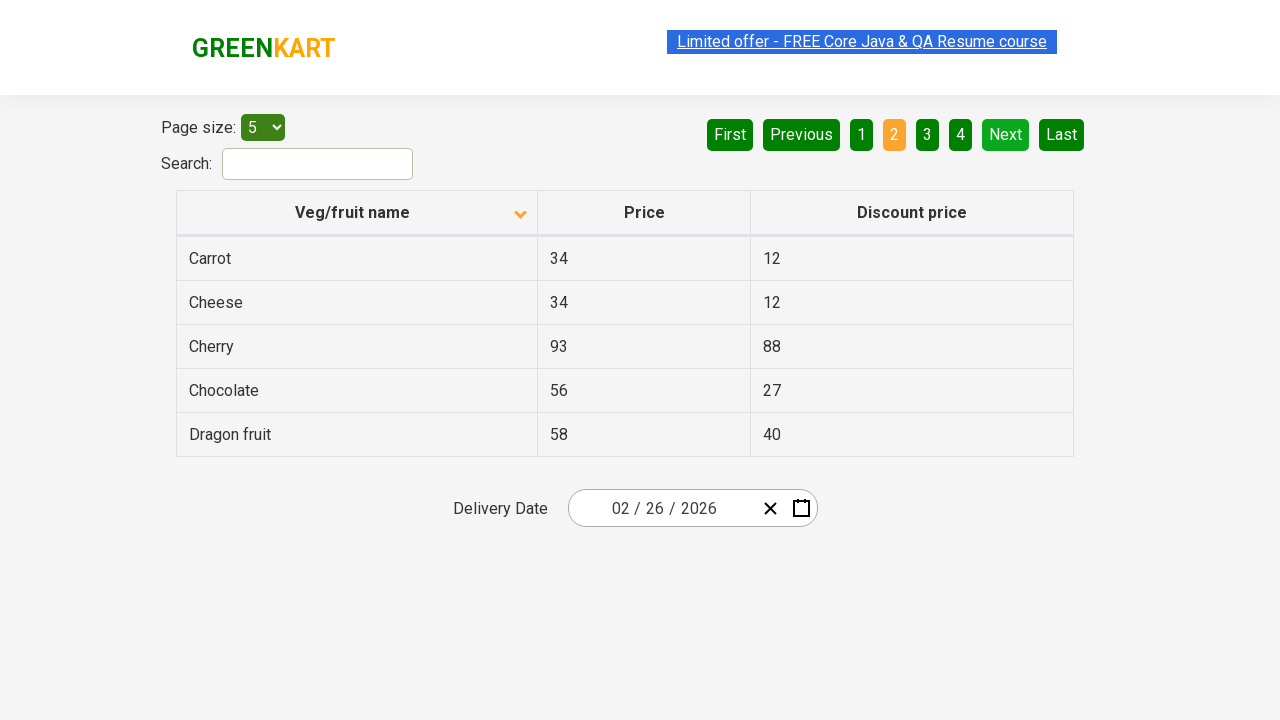

Clicked Next button to navigate to next page at (1006, 134) on a[aria-label='Next']
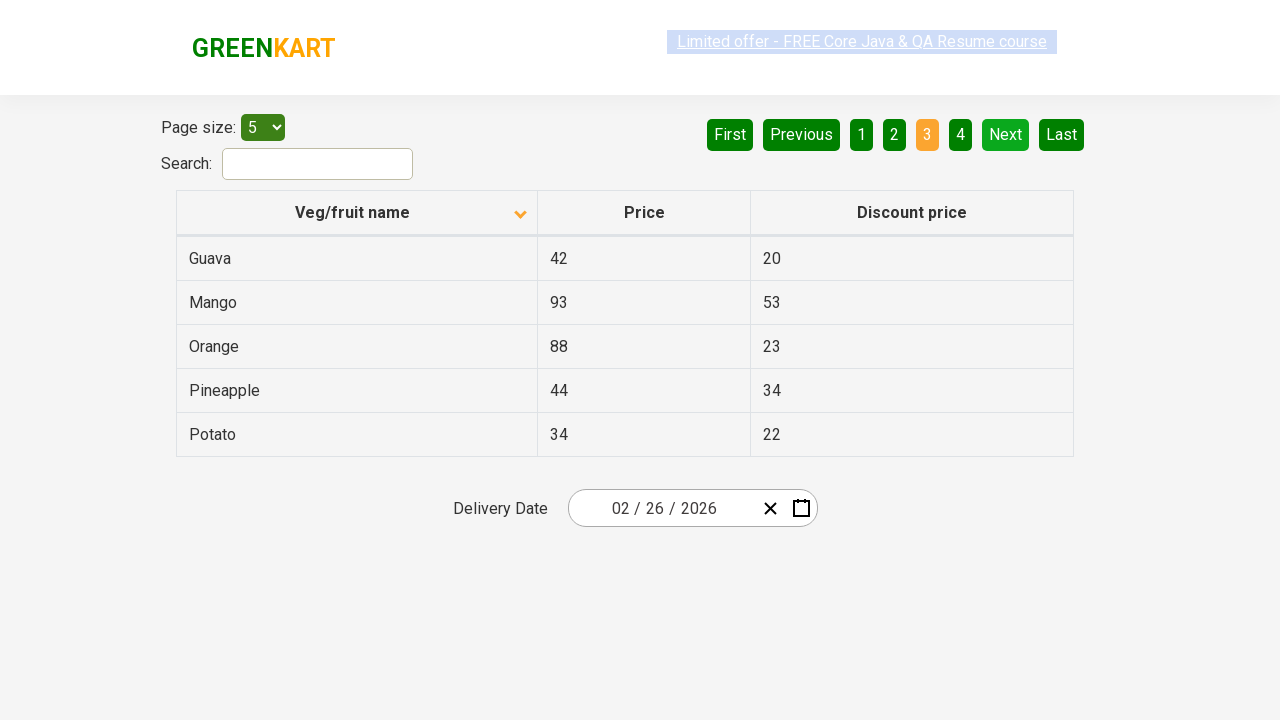

Waited for next page to load
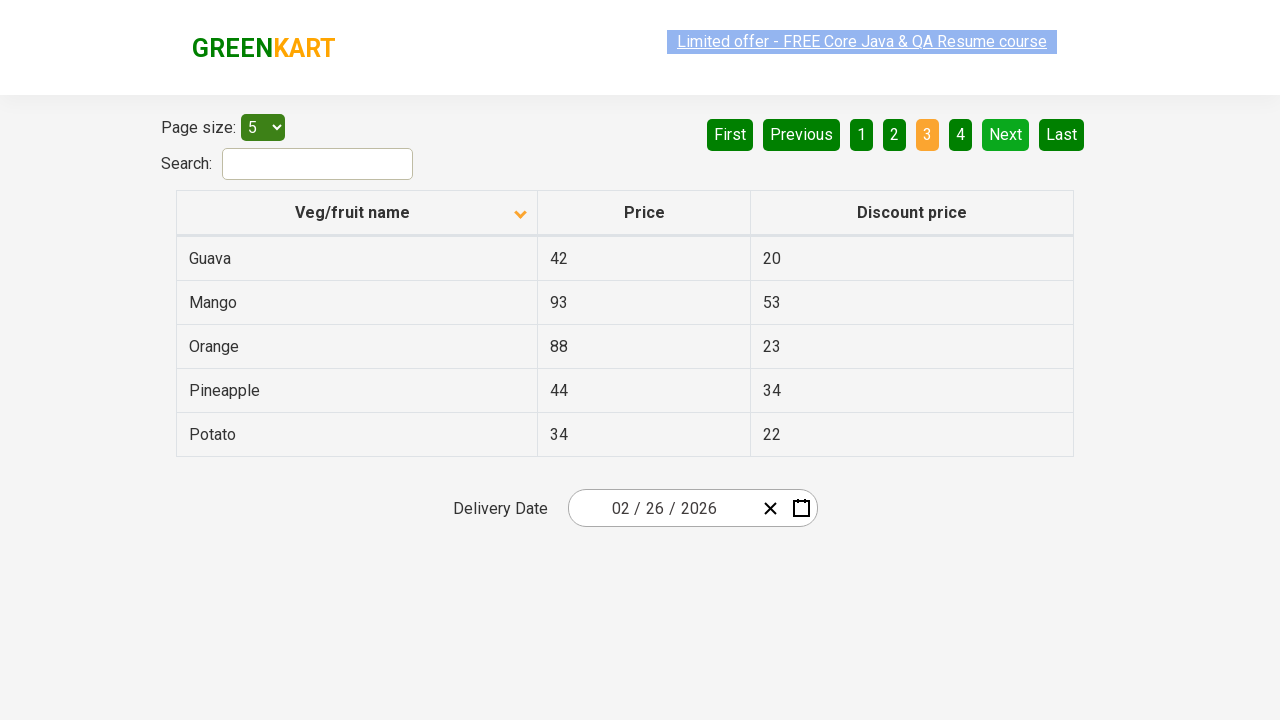

Retrieved all elements from current page
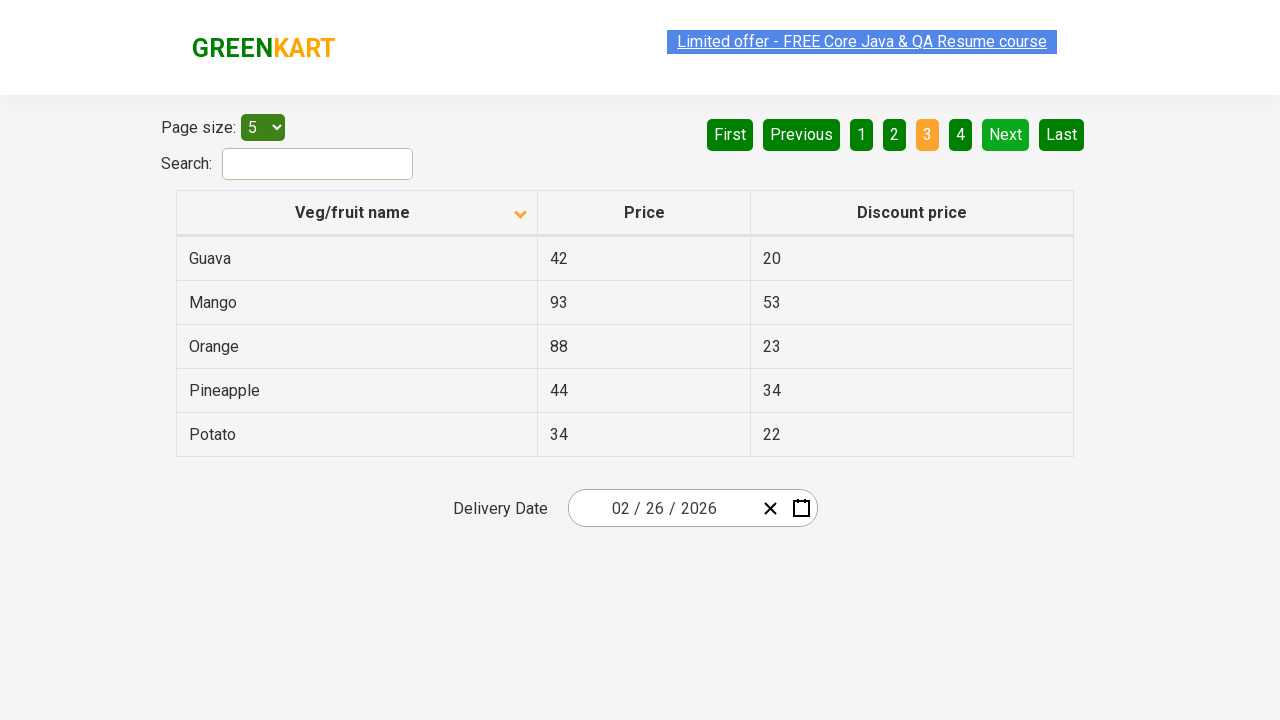

Checked if 'Rice' items exist on current page
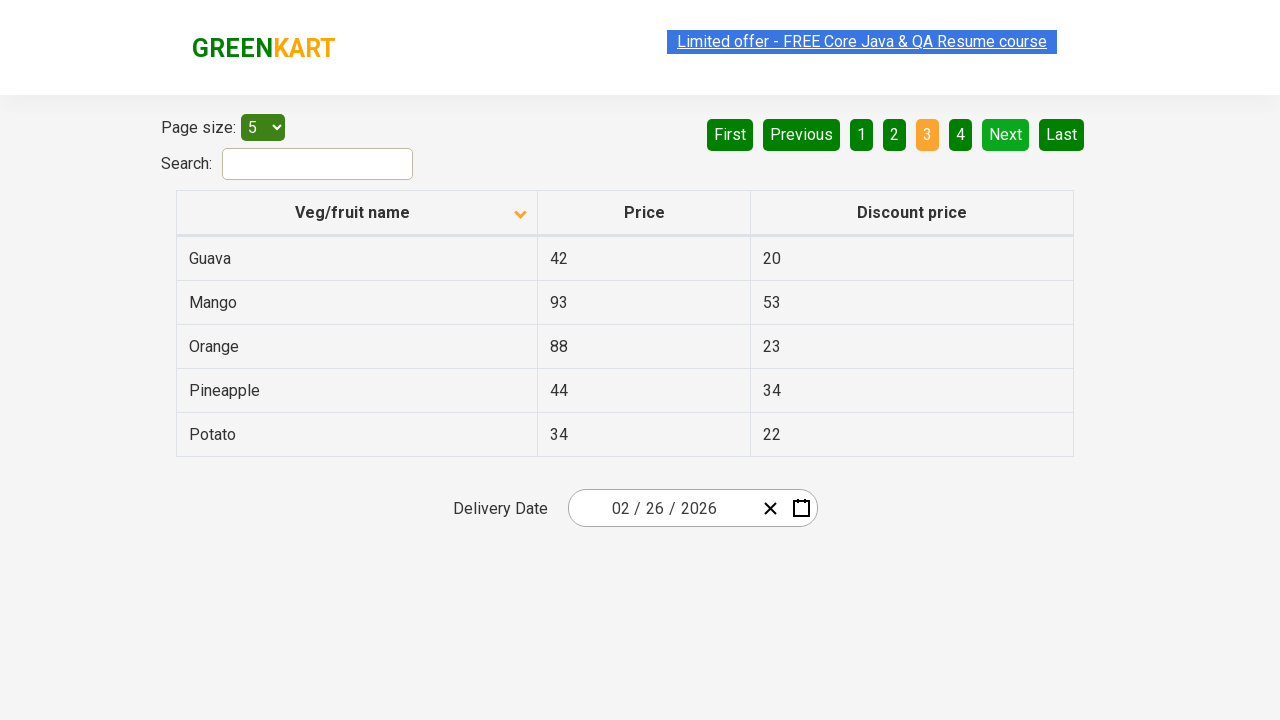

Clicked Next button to navigate to next page at (1006, 134) on a[aria-label='Next']
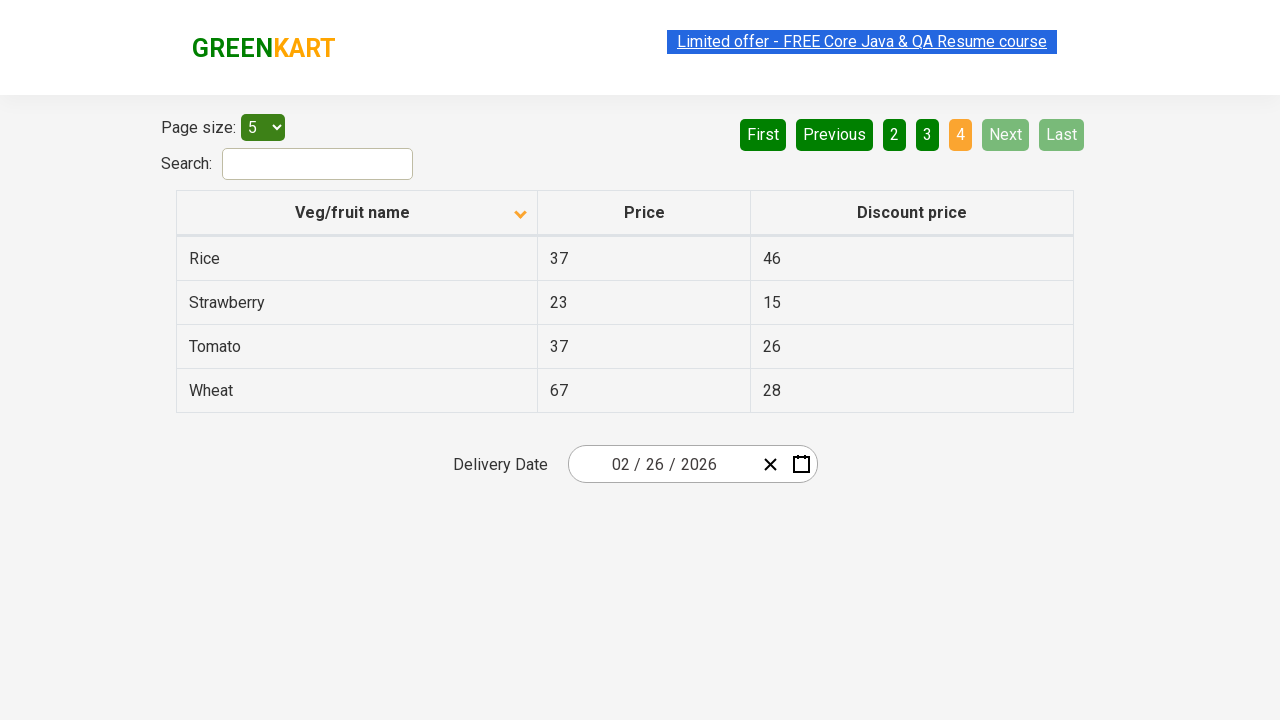

Waited for next page to load
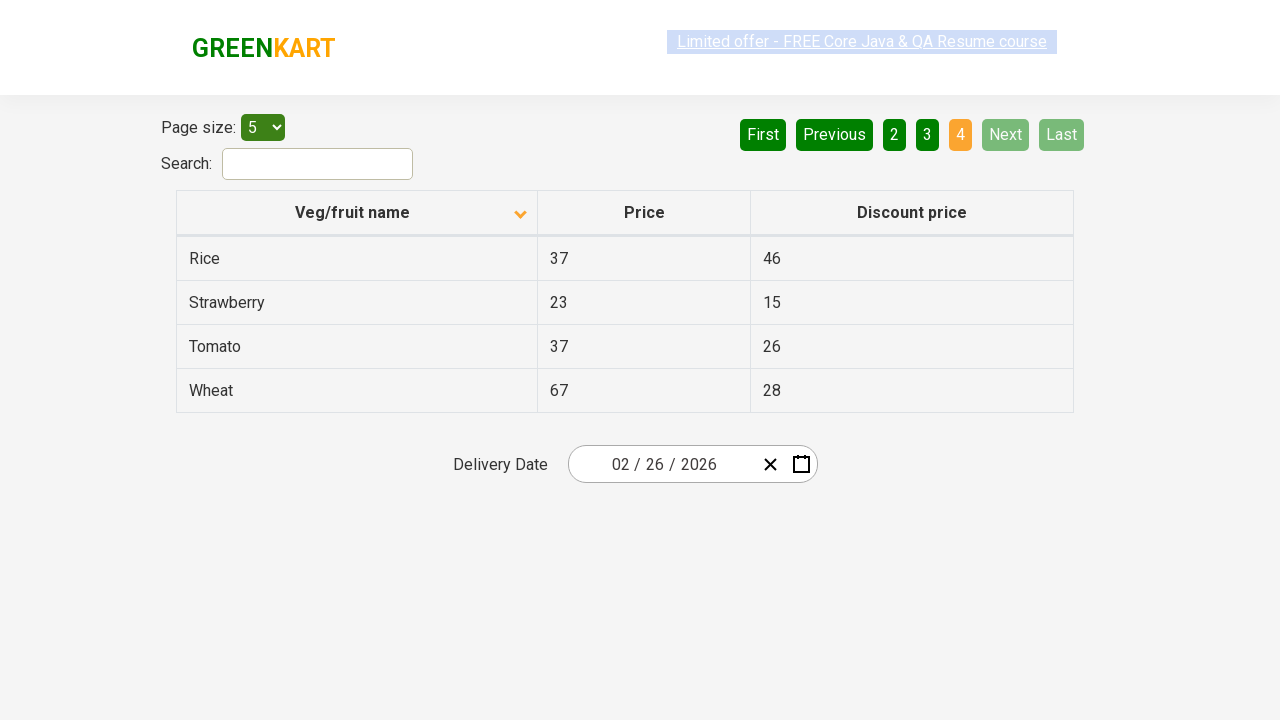

Retrieved all elements from current page
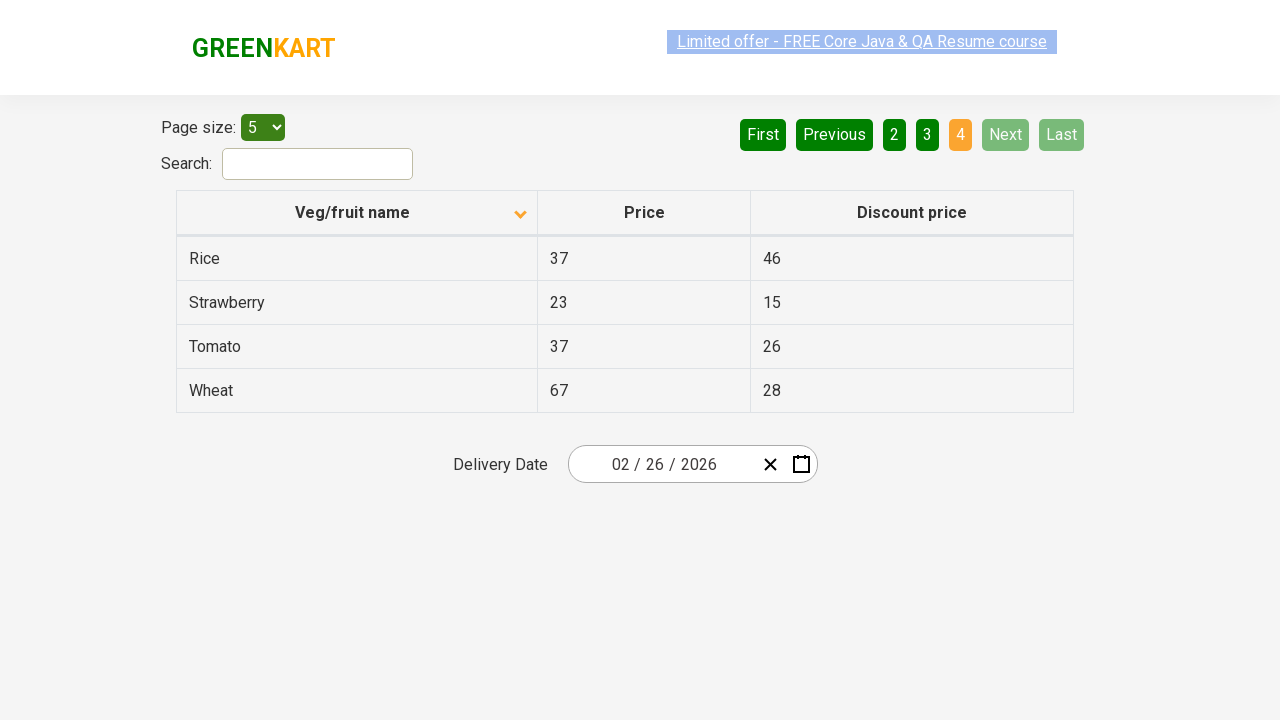

Checked if 'Rice' items exist on current page
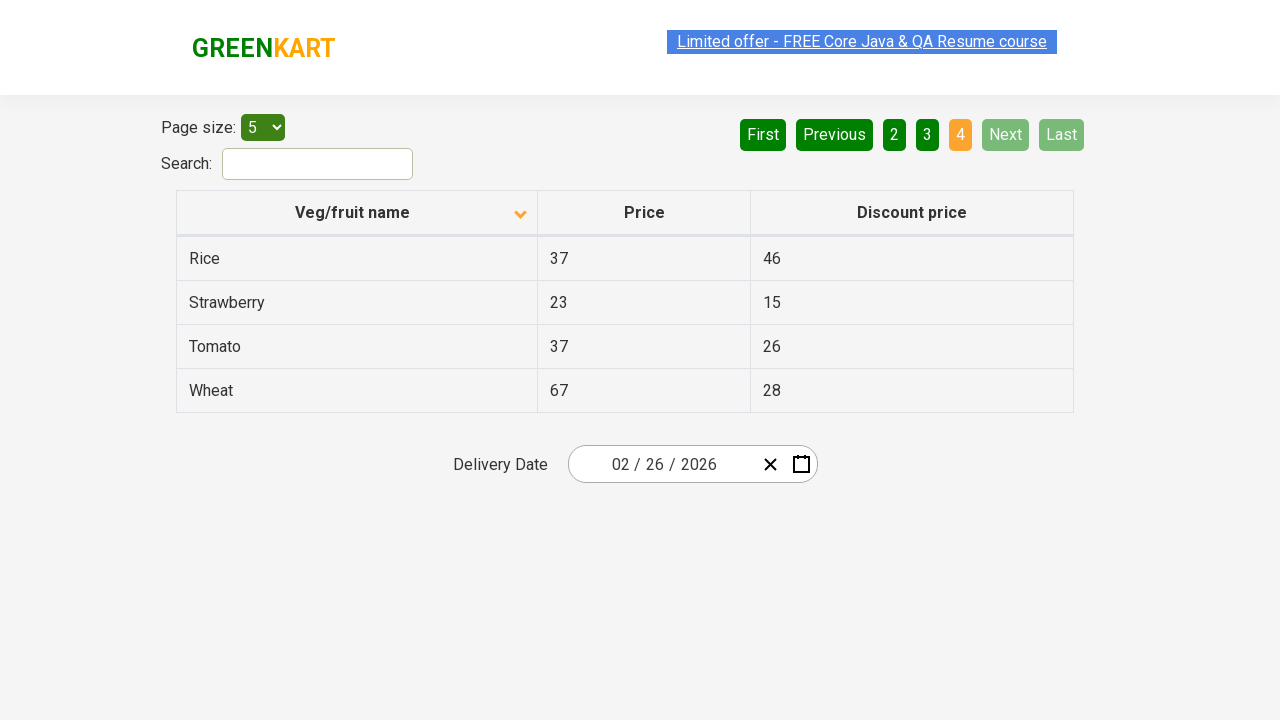

Retrieved price for Rice item: 37
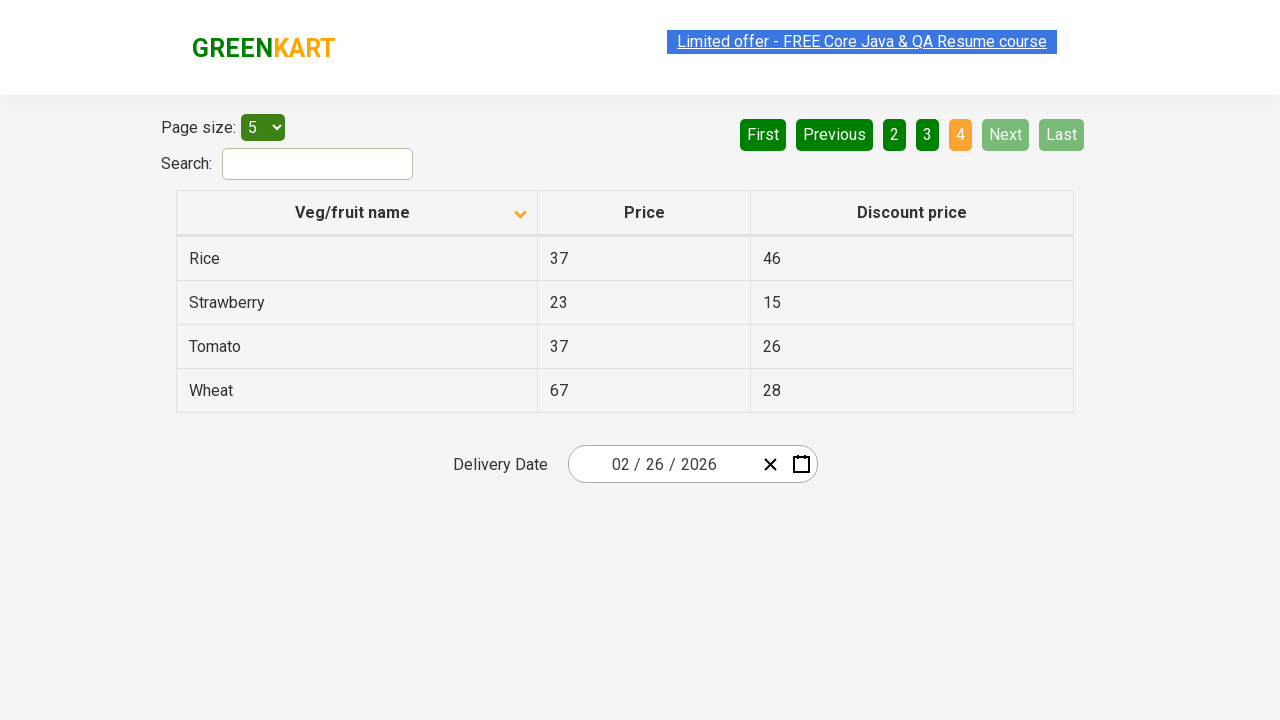

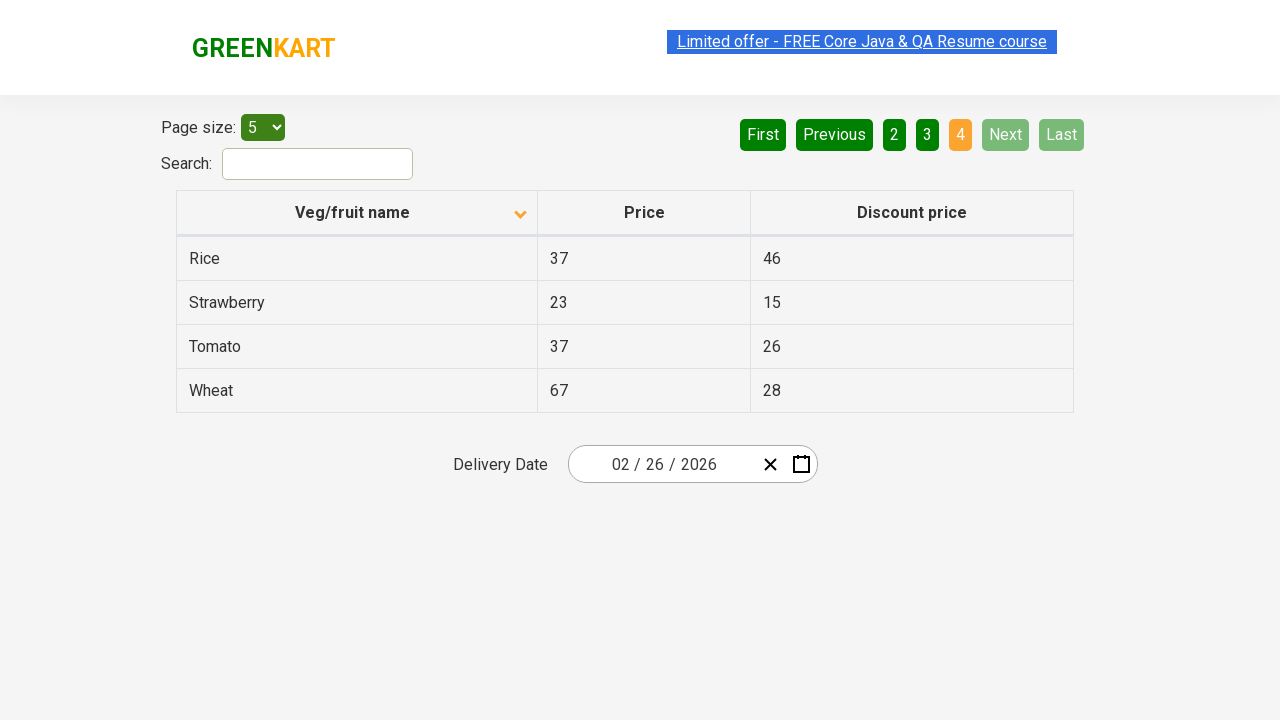